Tests browser navigation by clicking sign in link, then using back/forward navigation methods to verify page titles remain consistent

Starting URL: https://www.rediff.com/

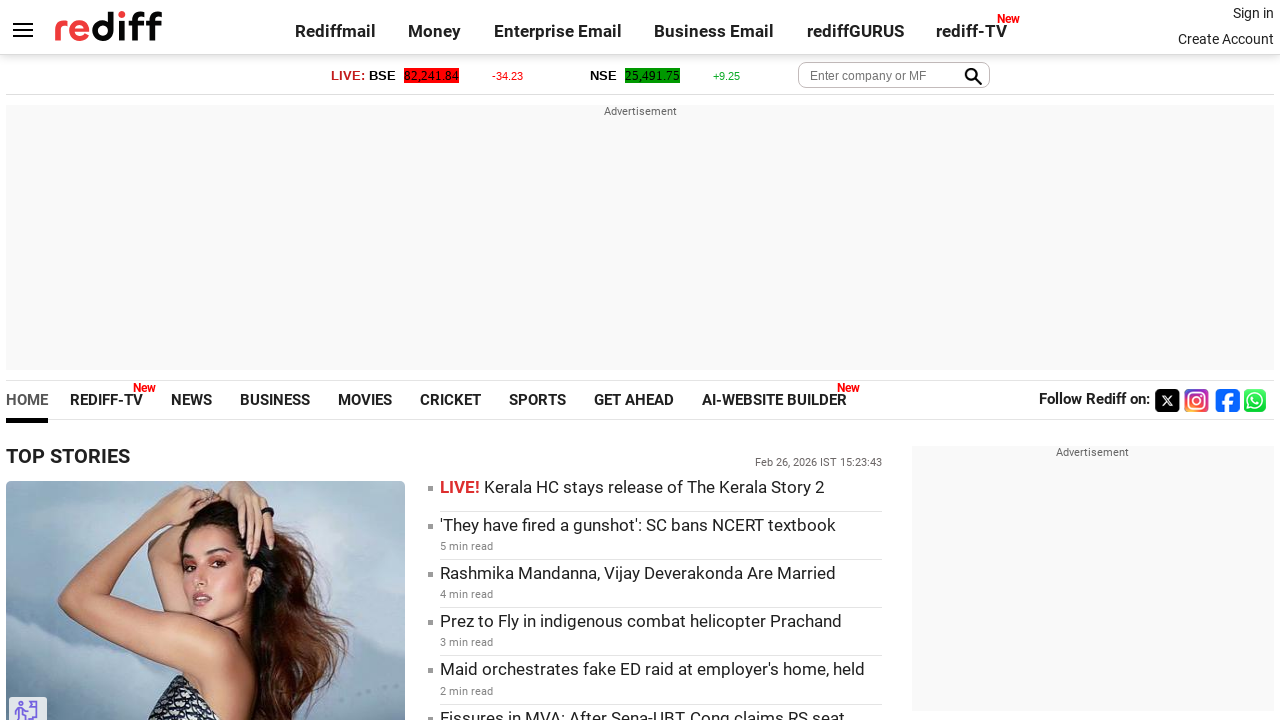

Retrieved home page title from Rediff.com
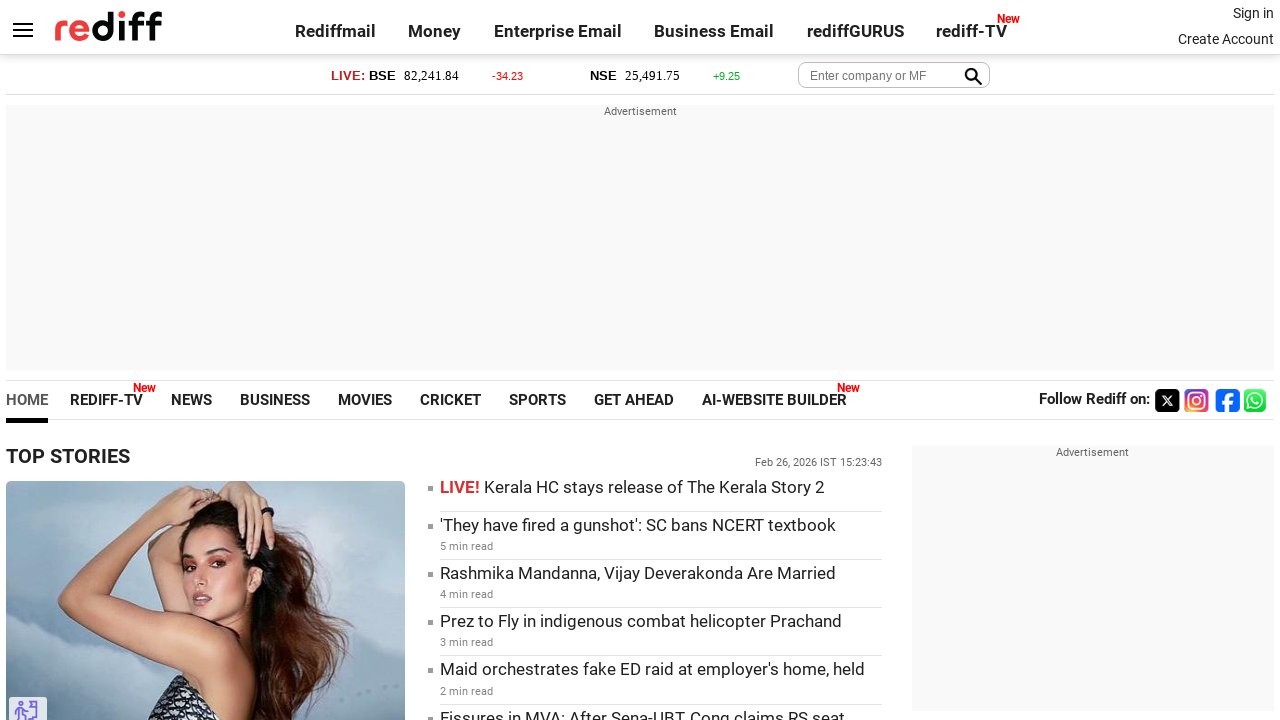

Clicked sign in link at (1253, 13) on .signin
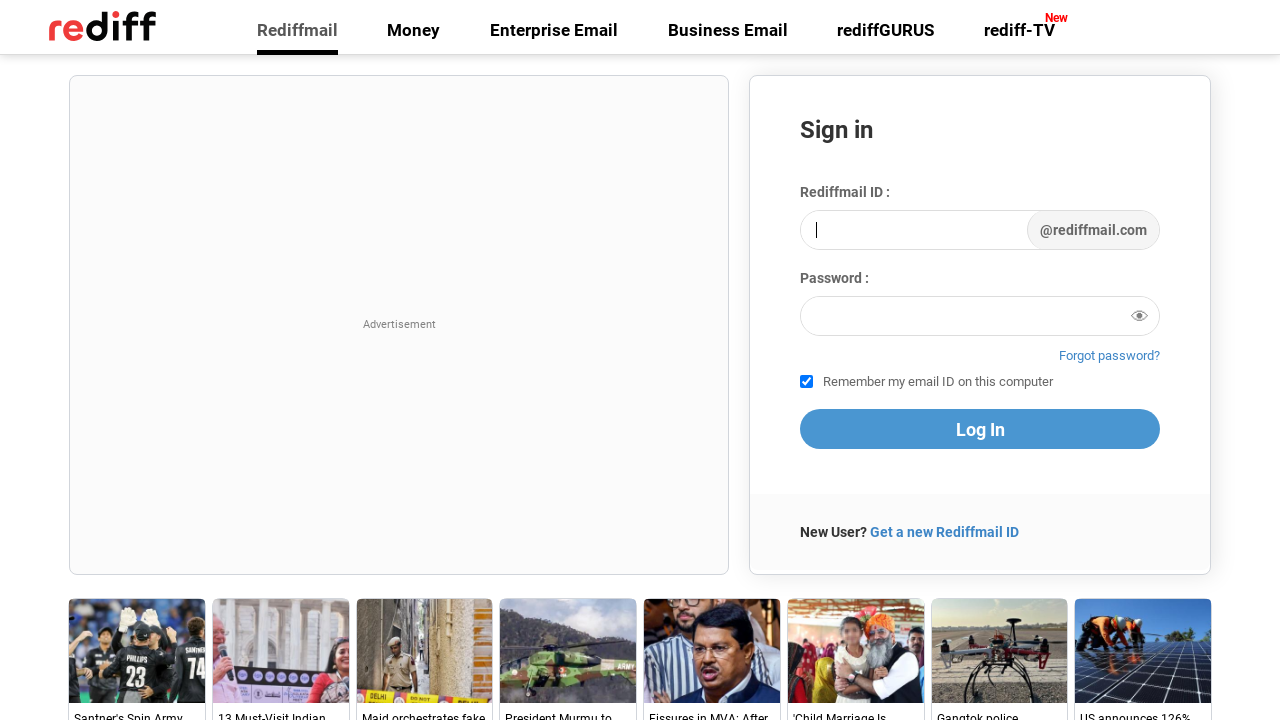

Retrieved login page title after clicking sign in
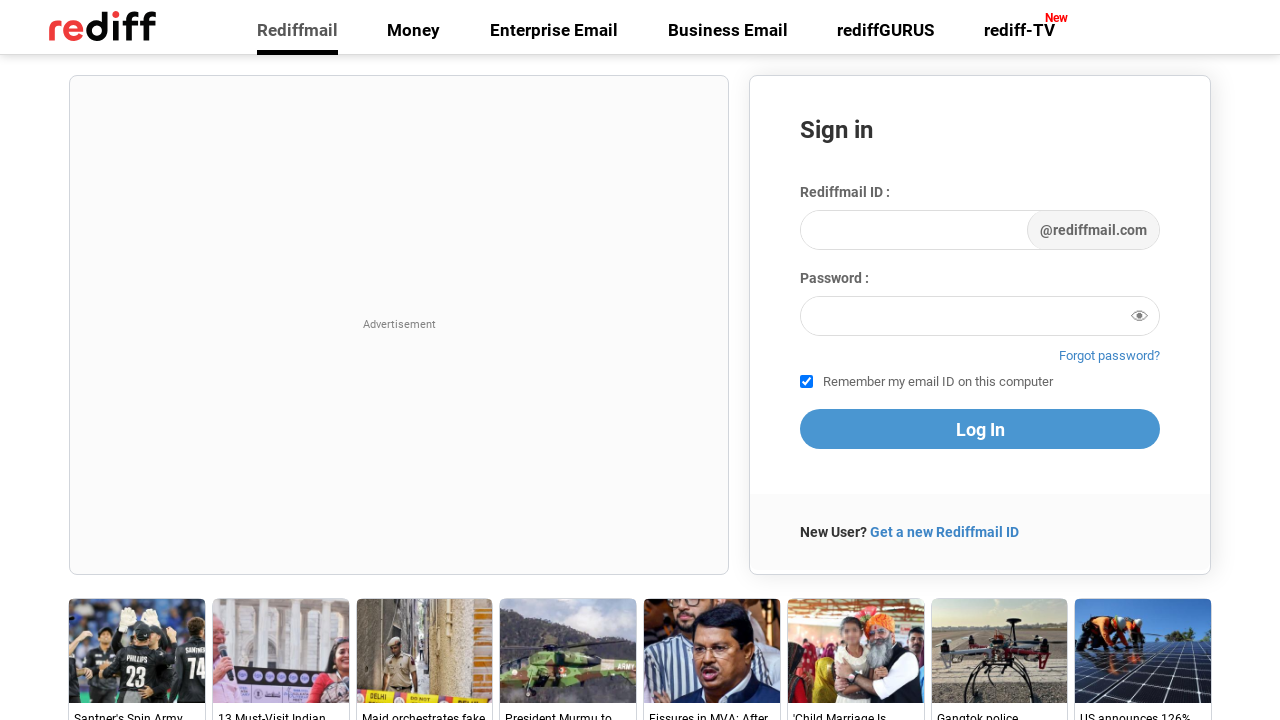

Navigated back to home page using browser back button
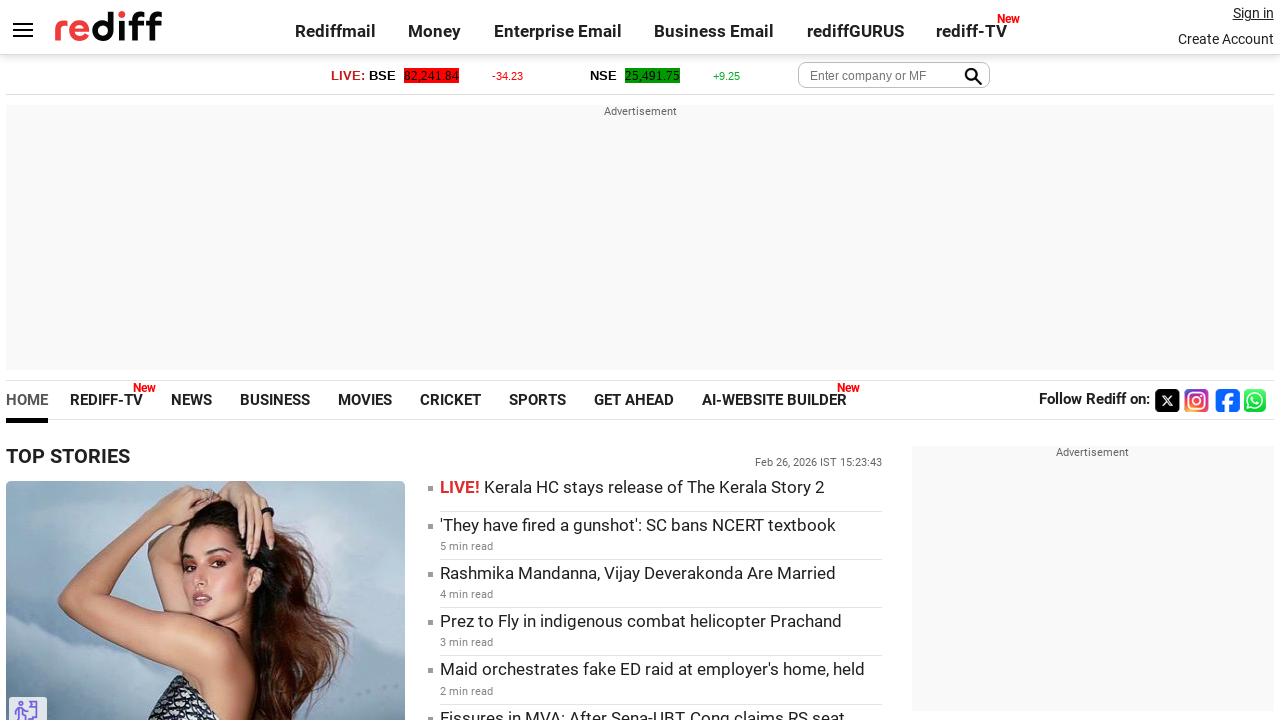

Retrieved page title after navigating back
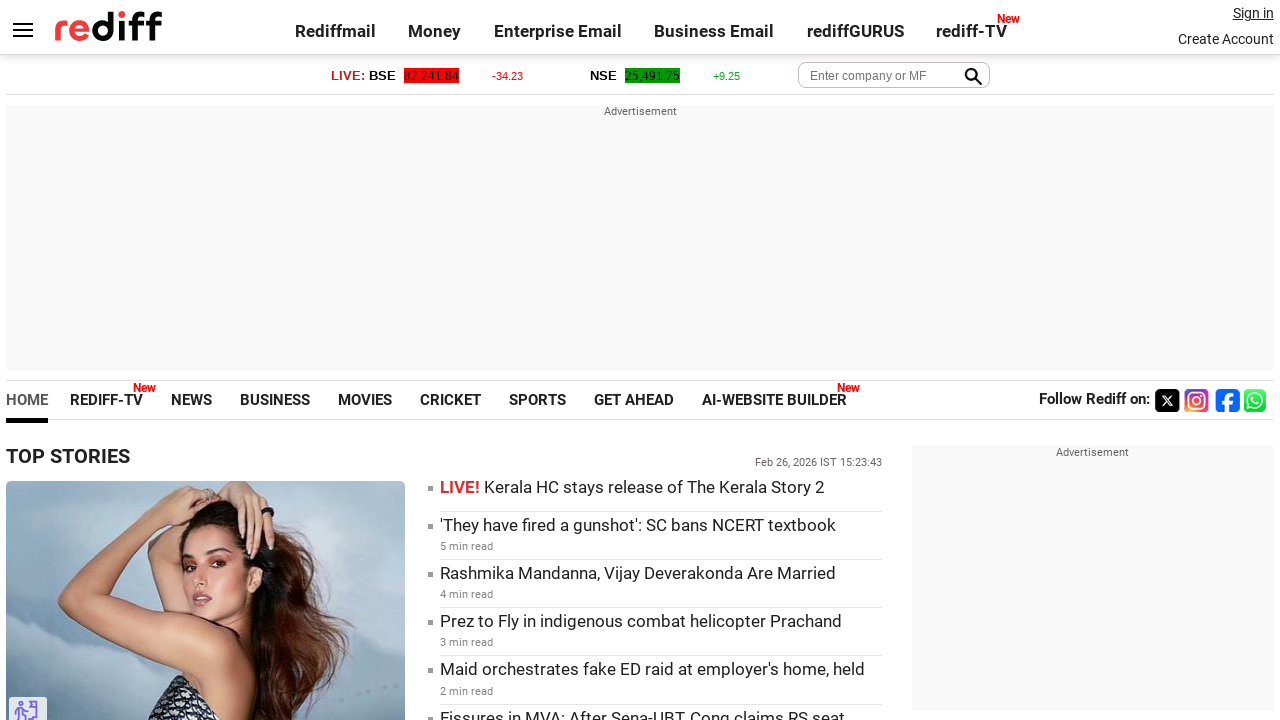

Verified that back navigation returned to home page - titles match
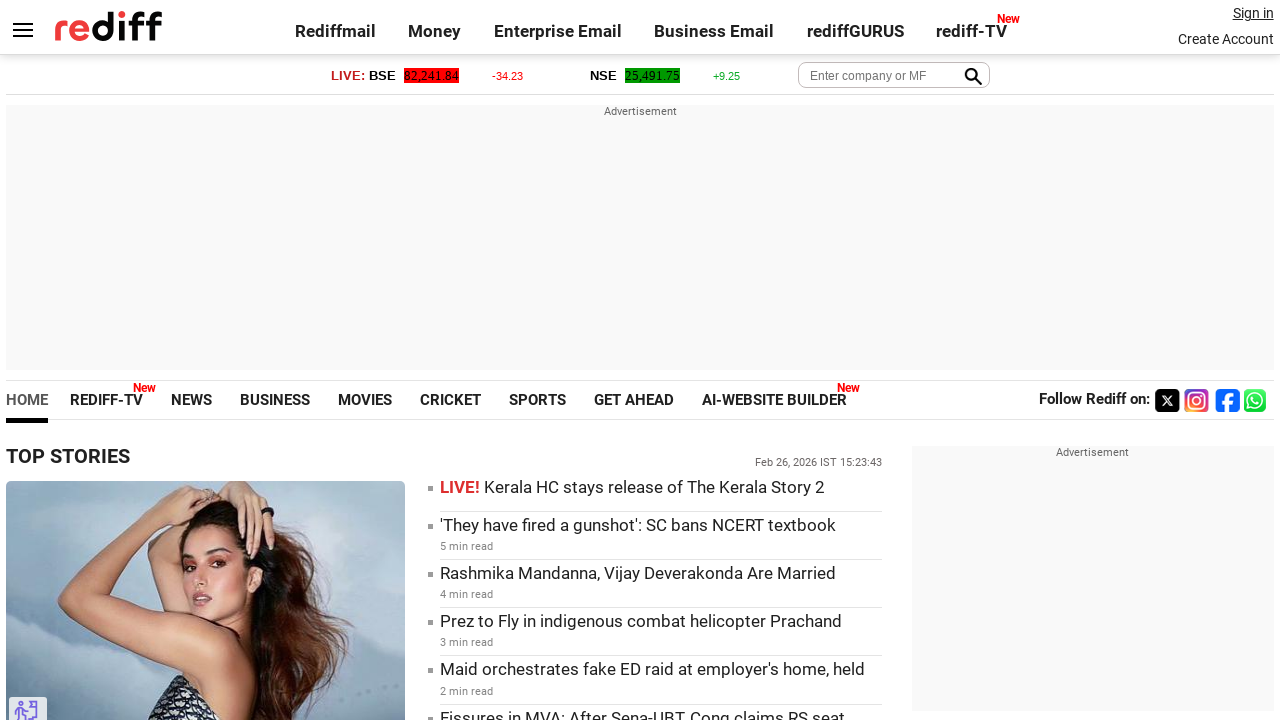

Navigated forward to login page using browser forward button
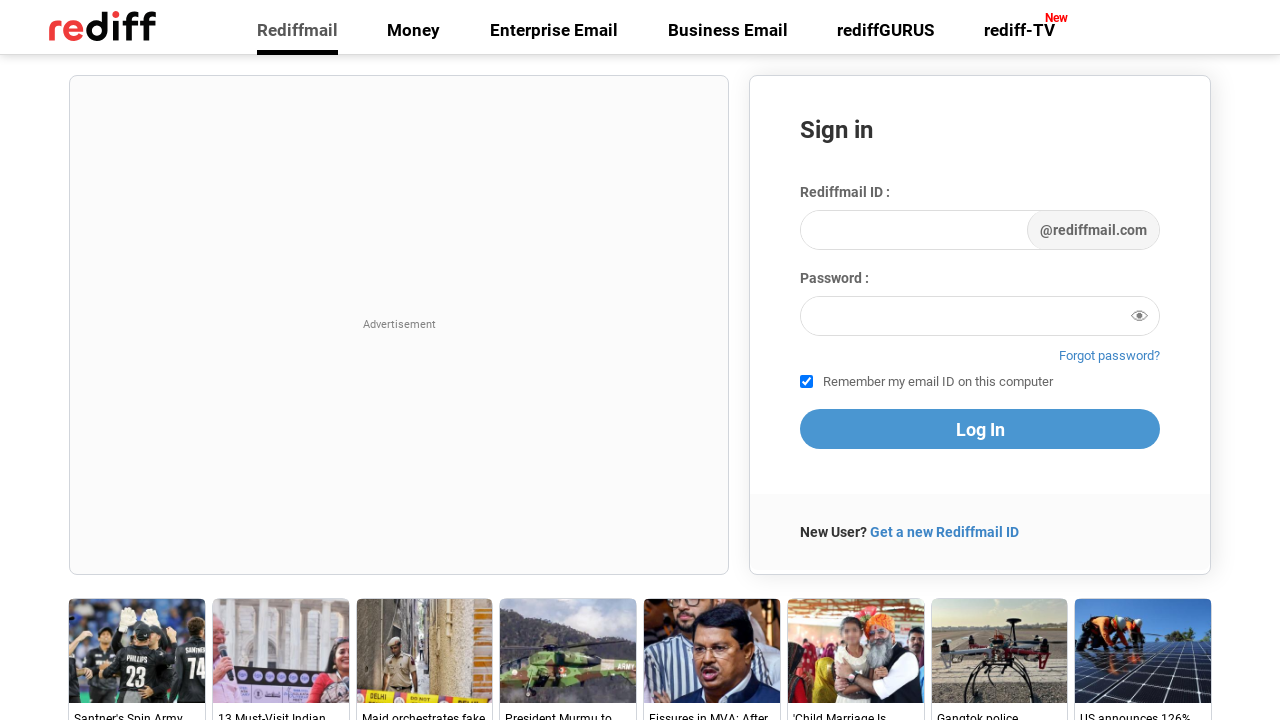

Retrieved page title after navigating forward
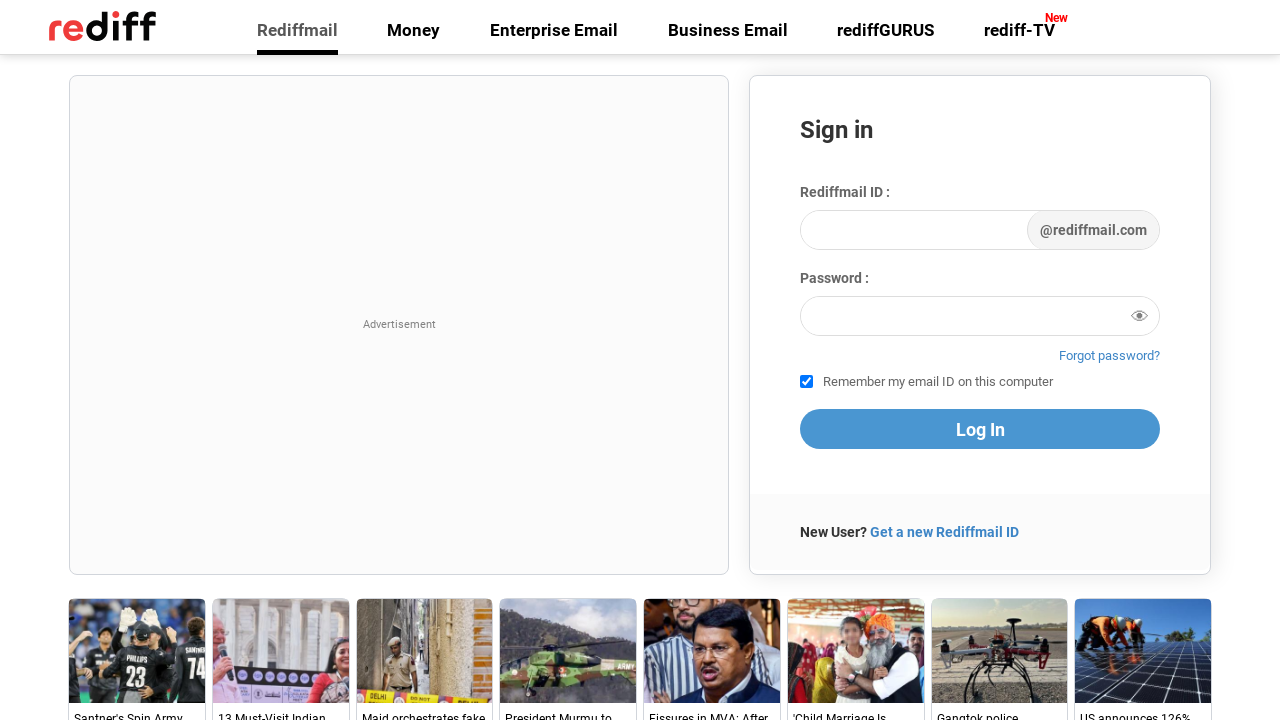

Verified that forward navigation returned to login page - titles match
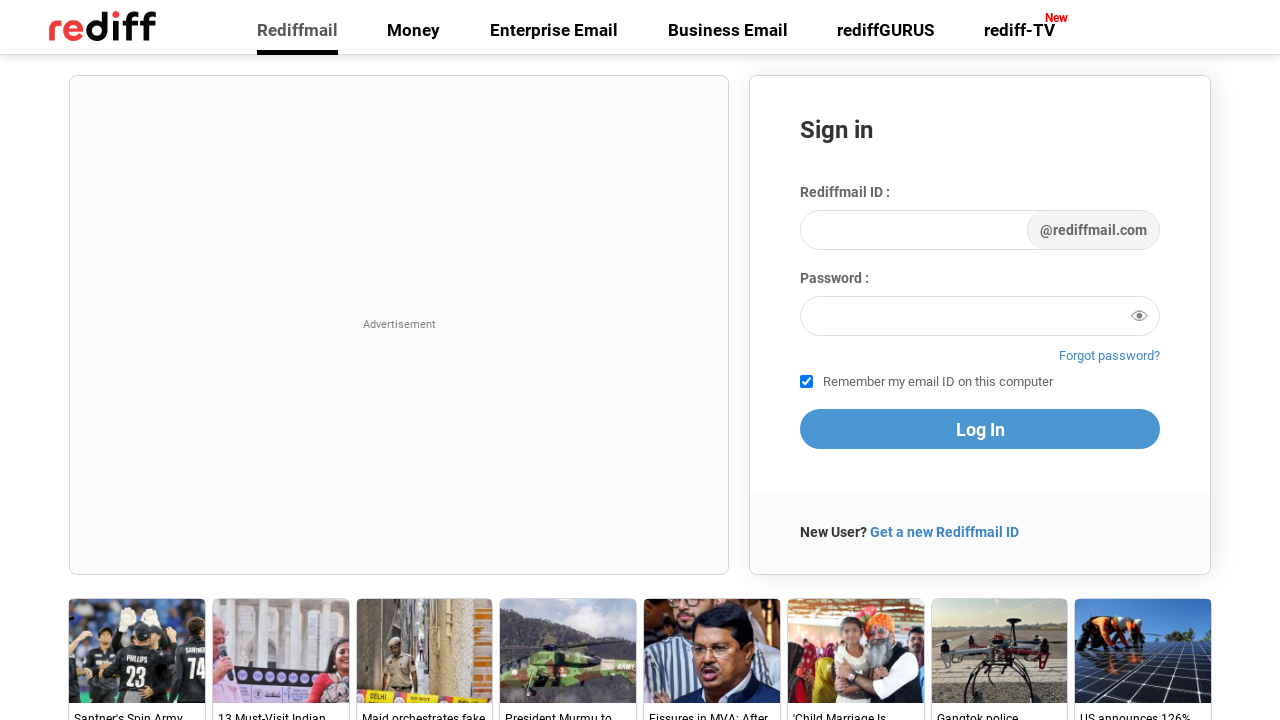

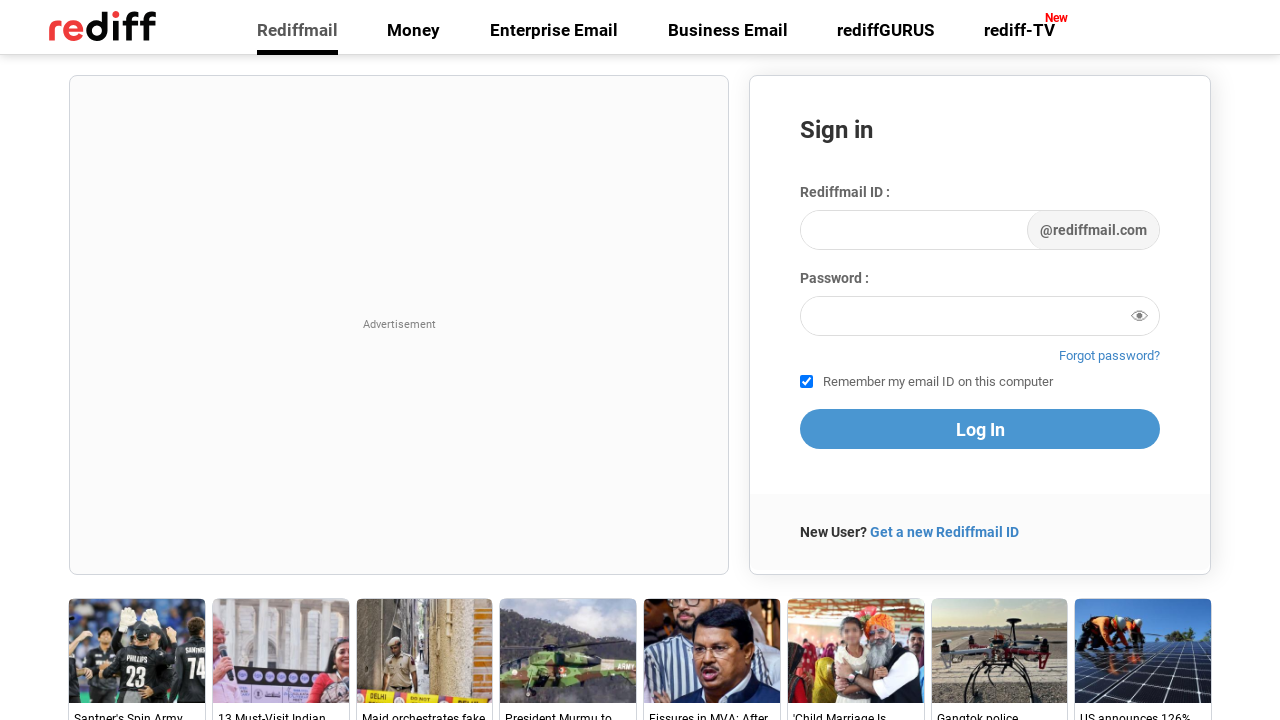